Tests different mouse click interactions (double click, right click, and regular click) on buttons on the DemoQA buttons page

Starting URL: https://demoqa.com/buttons

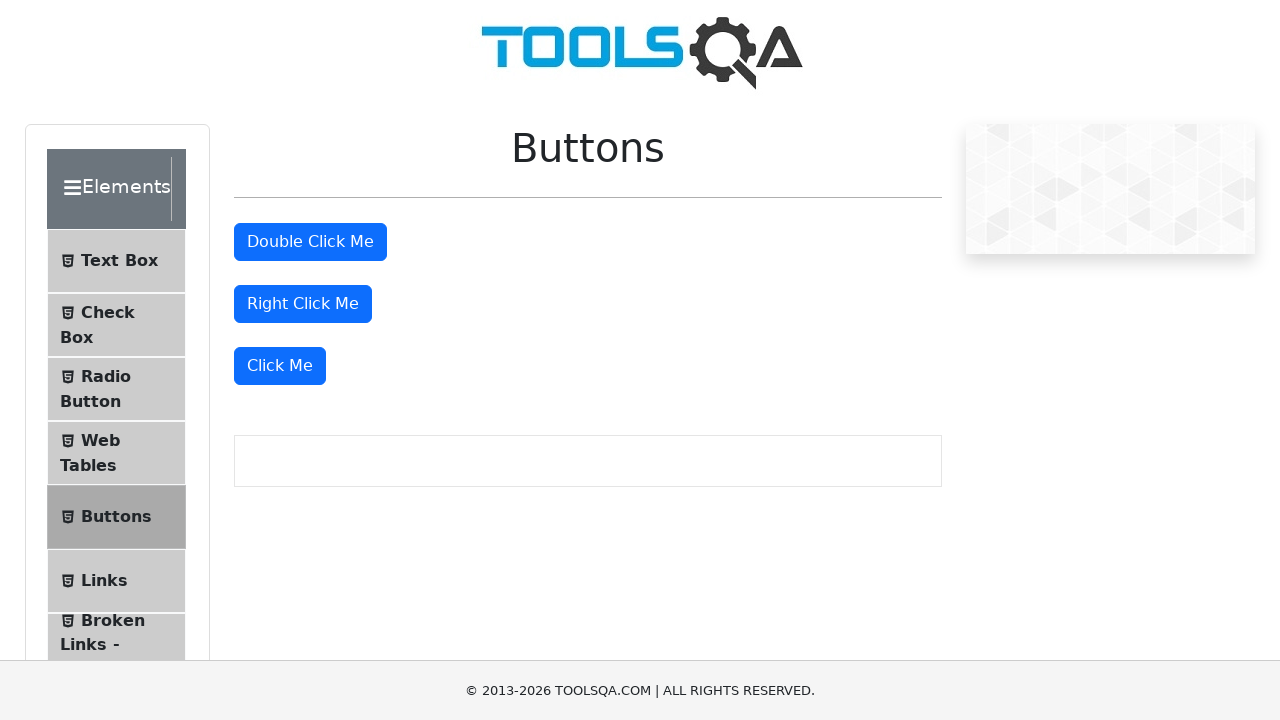

Scrolled down 200 pixels to make buttons visible
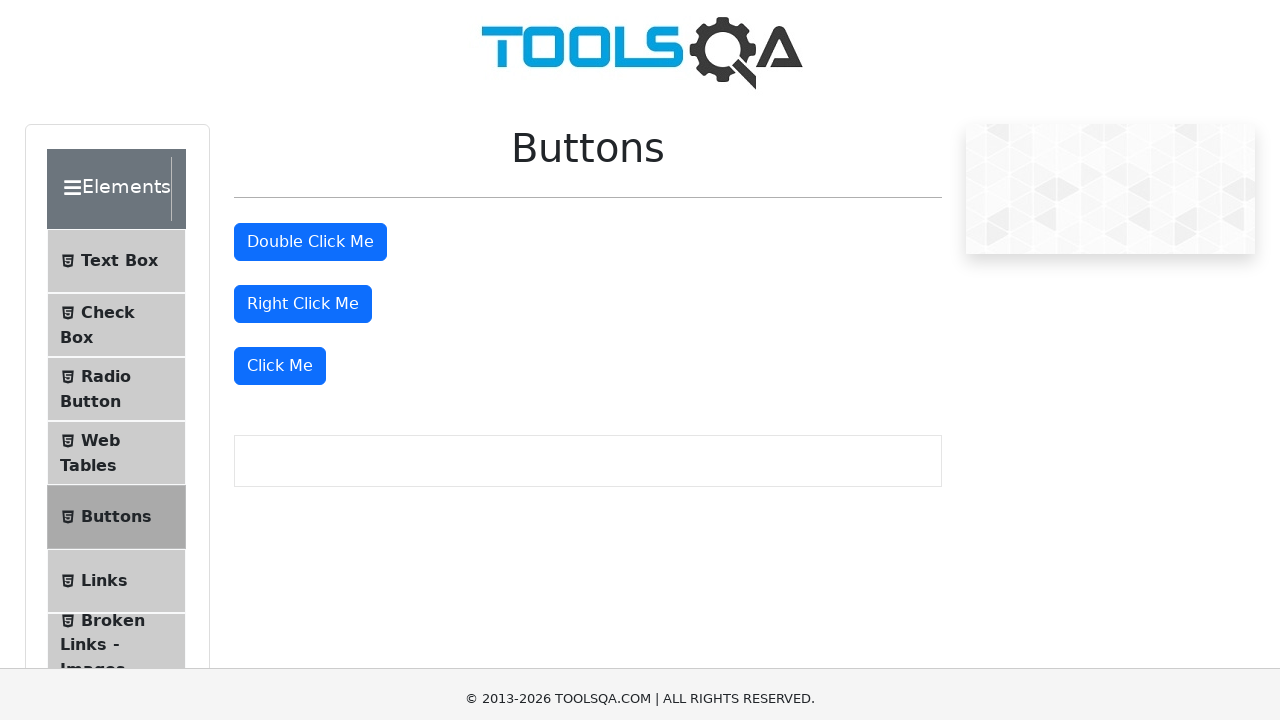

Double clicked on 'Double Click Me' button at (310, 42) on xpath=//button[normalize-space()='Double Click Me']
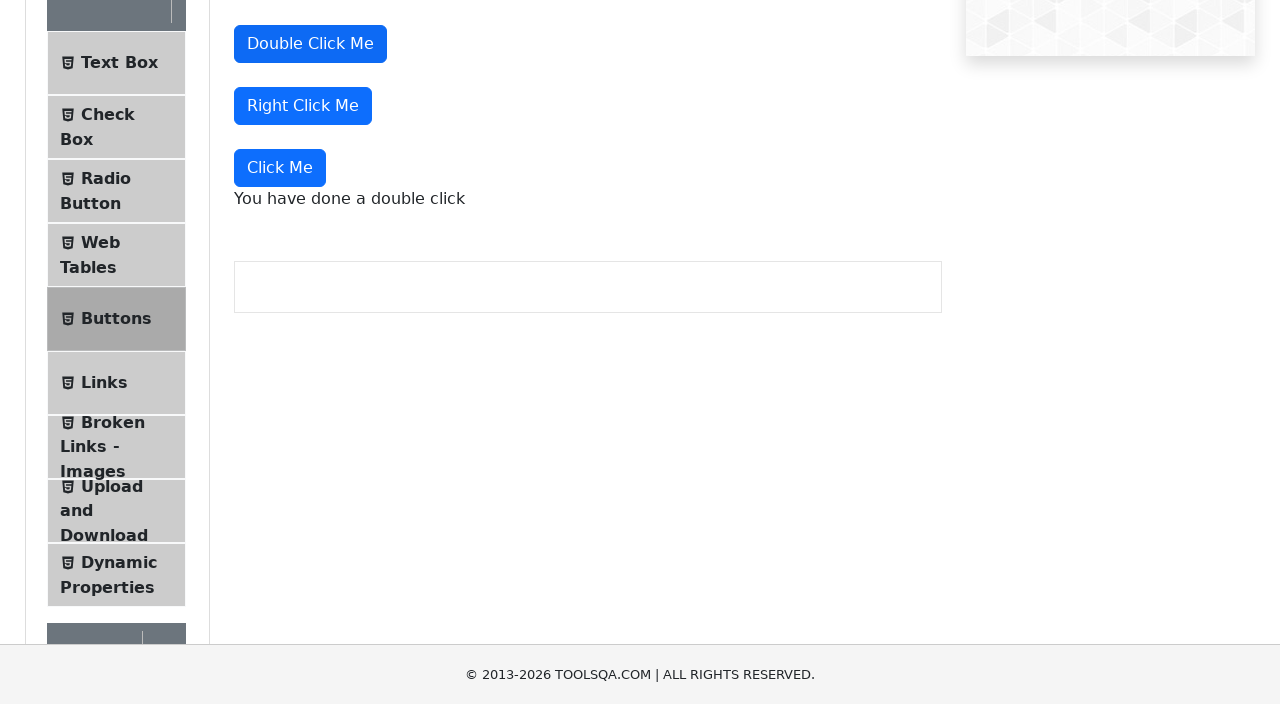

Right clicked on 'Right Click Me' button at (303, 304) on //button[normalize-space()='Right Click Me']
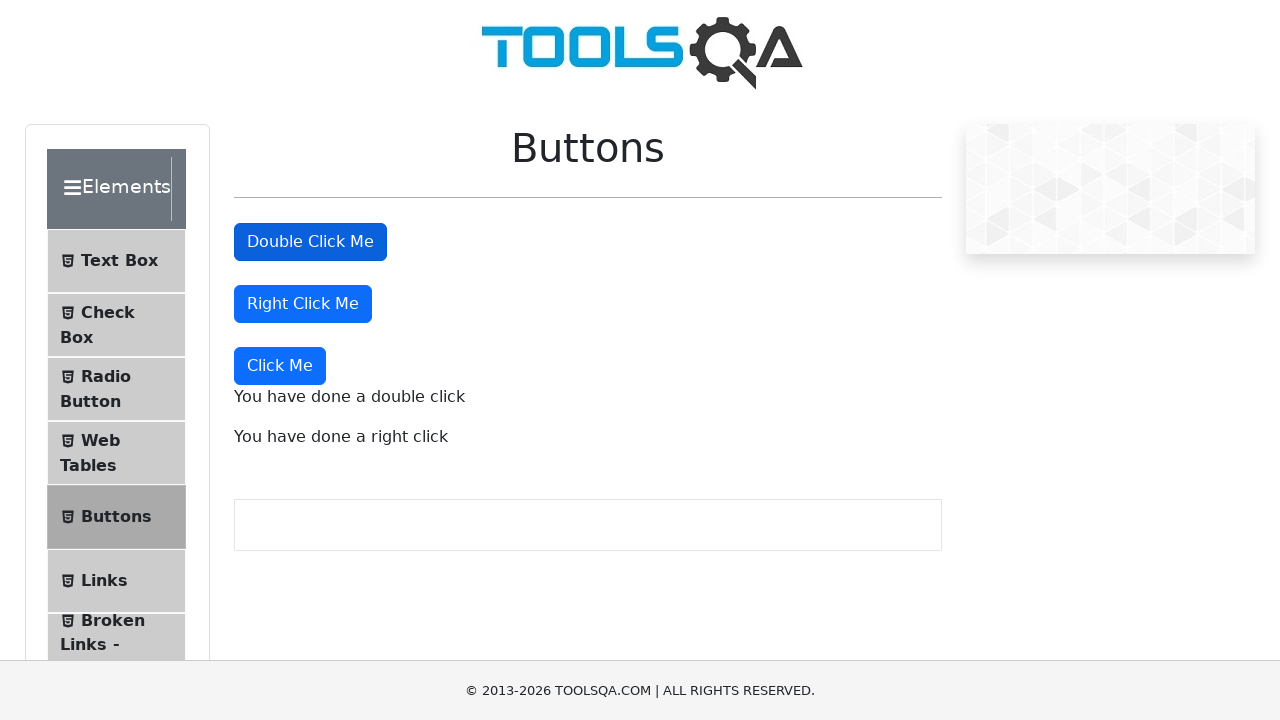

Clicked on 'Click Me' button at (280, 366) on xpath=//button[normalize-space()='Click Me']
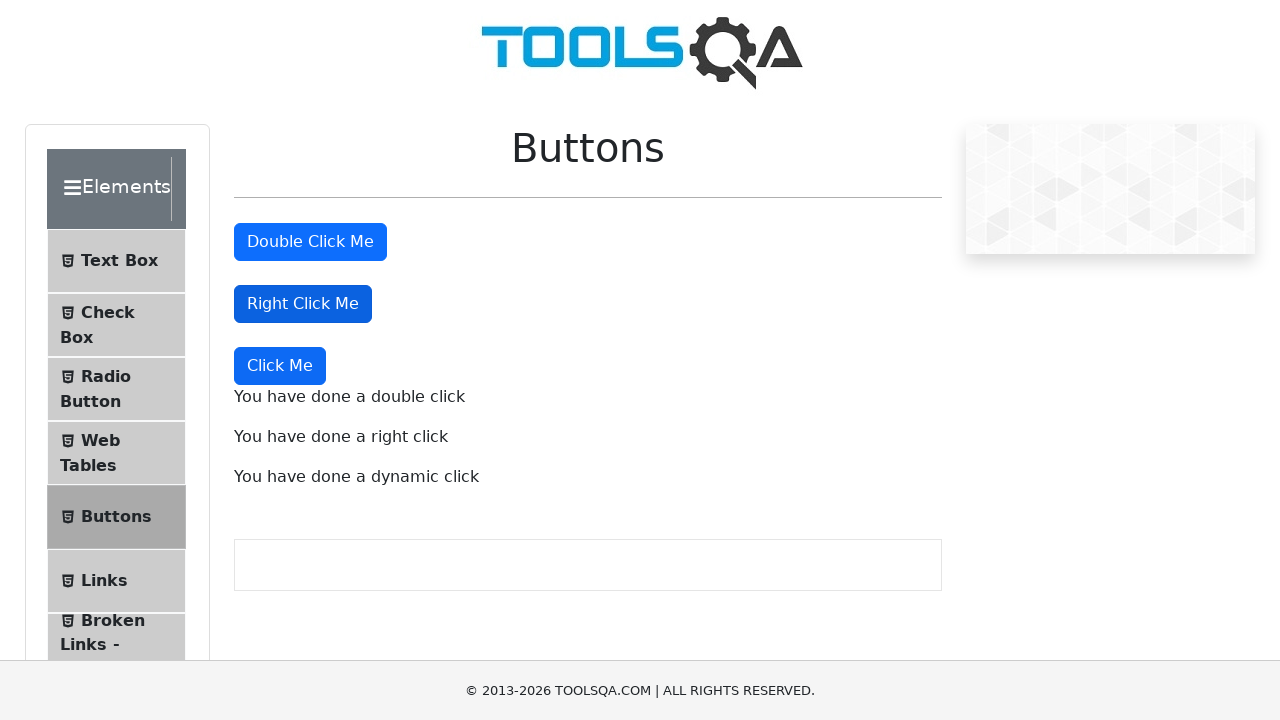

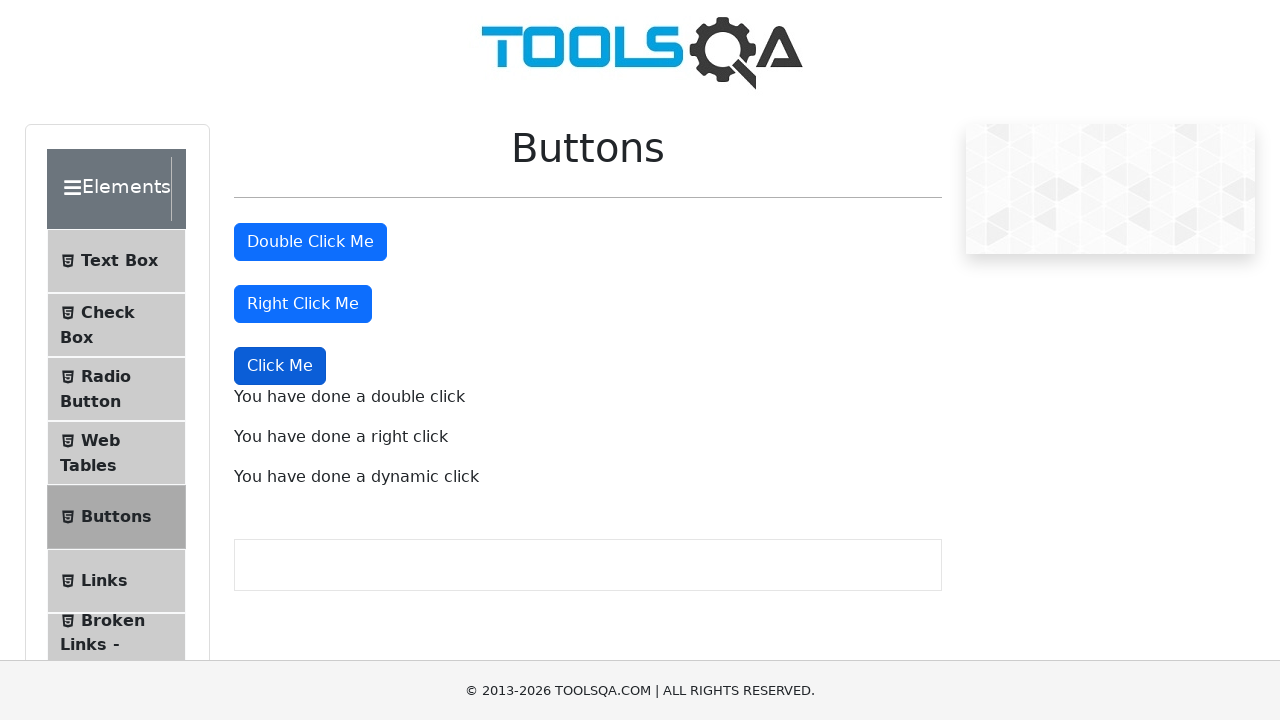